Navigates to the Greens Technology Selenium course content page and verifies it loads.

Starting URL: http://greenstech.in/selenium-course-content.html

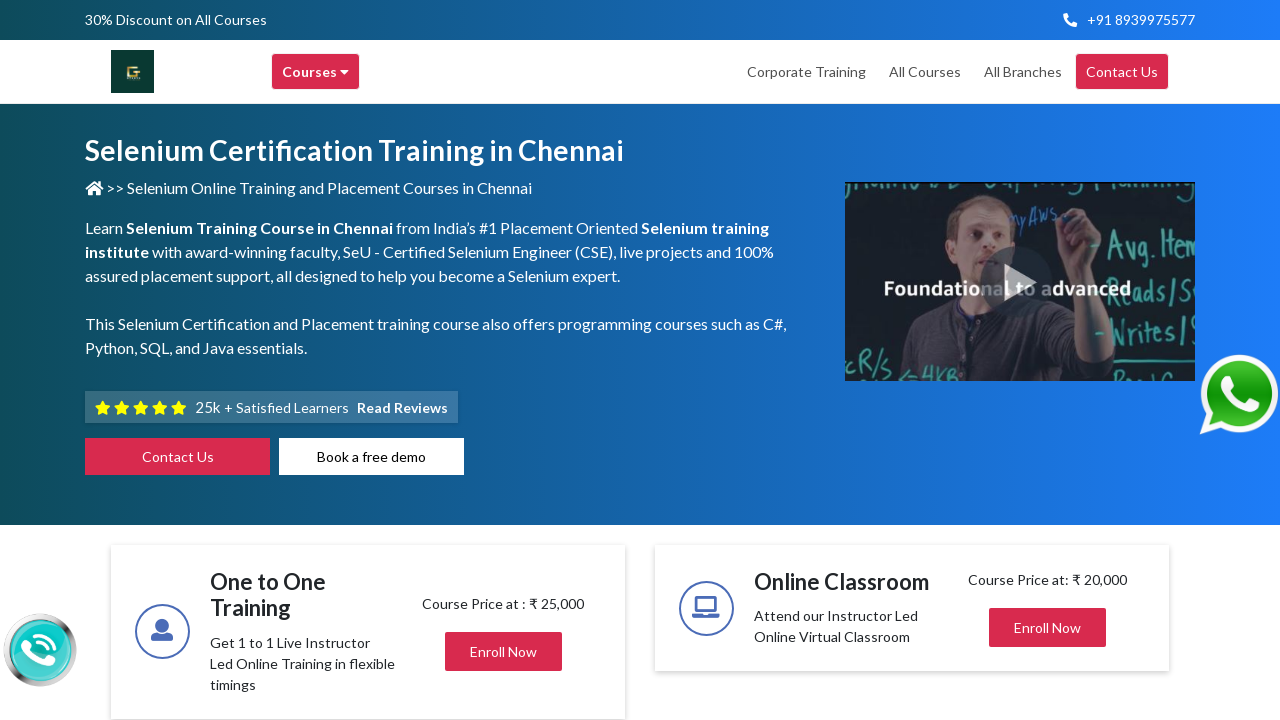

Waited for page DOM to be fully loaded
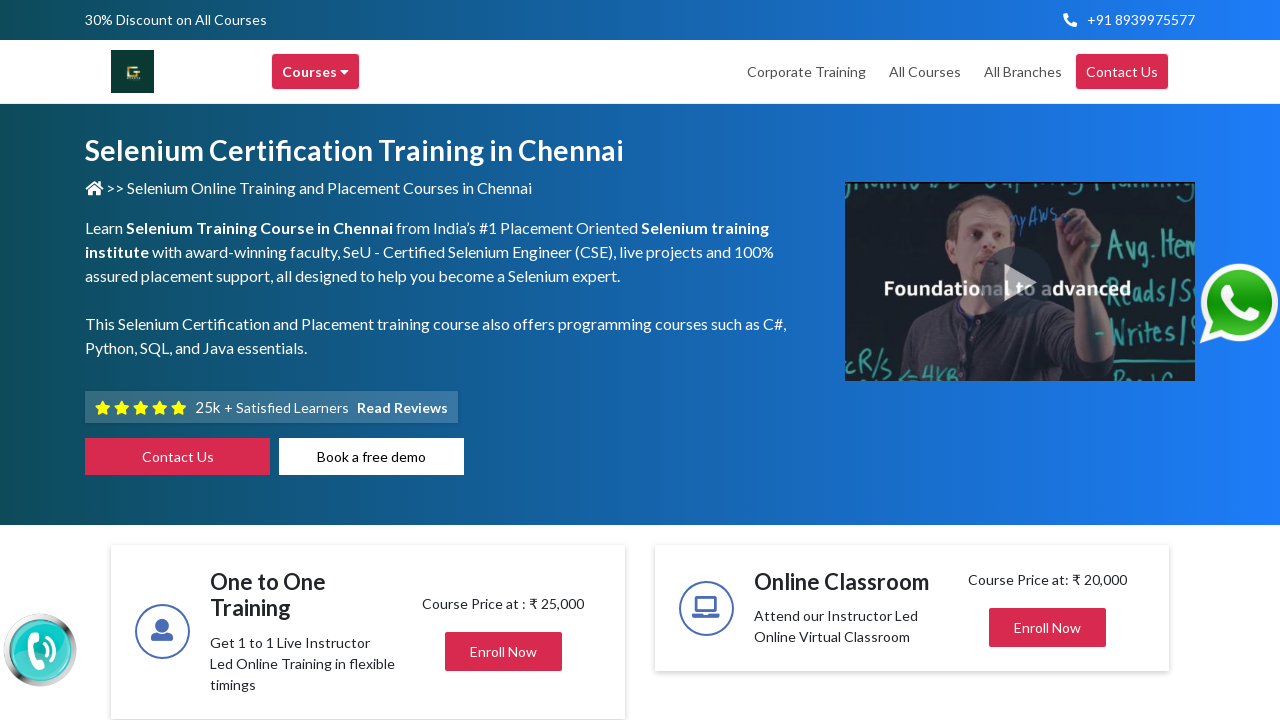

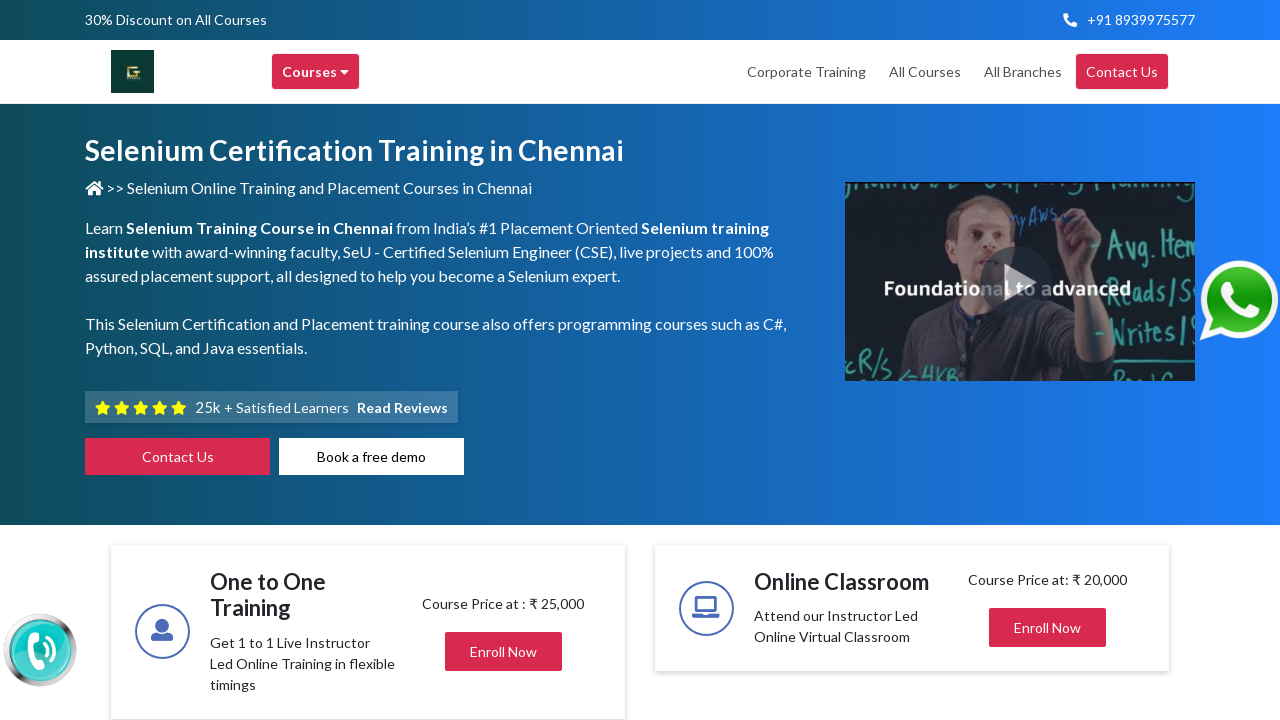